Tests the SpiceJet flight booking page by validating the return date field state changes when switching from one-way to round-trip booking option

Starting URL: https://www.spicejet.com/

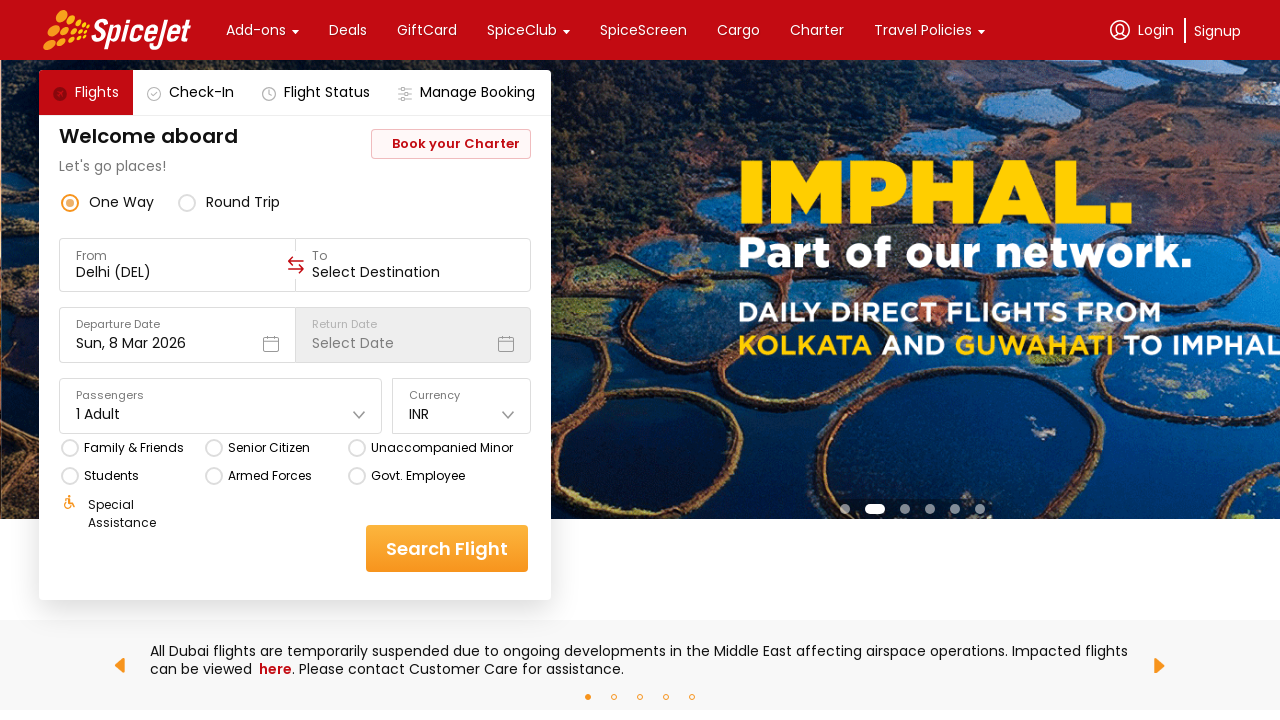

Waited for return date dropdown element to be visible
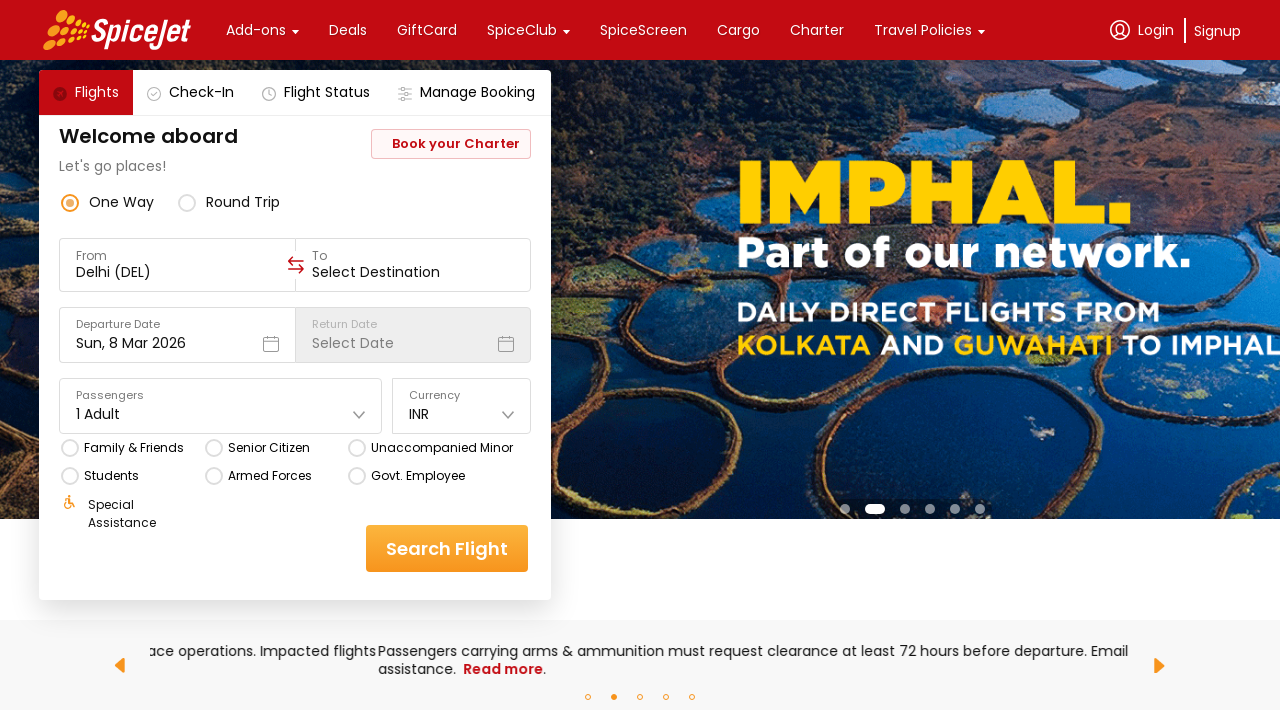

Retrieved initial style attribute from return date element
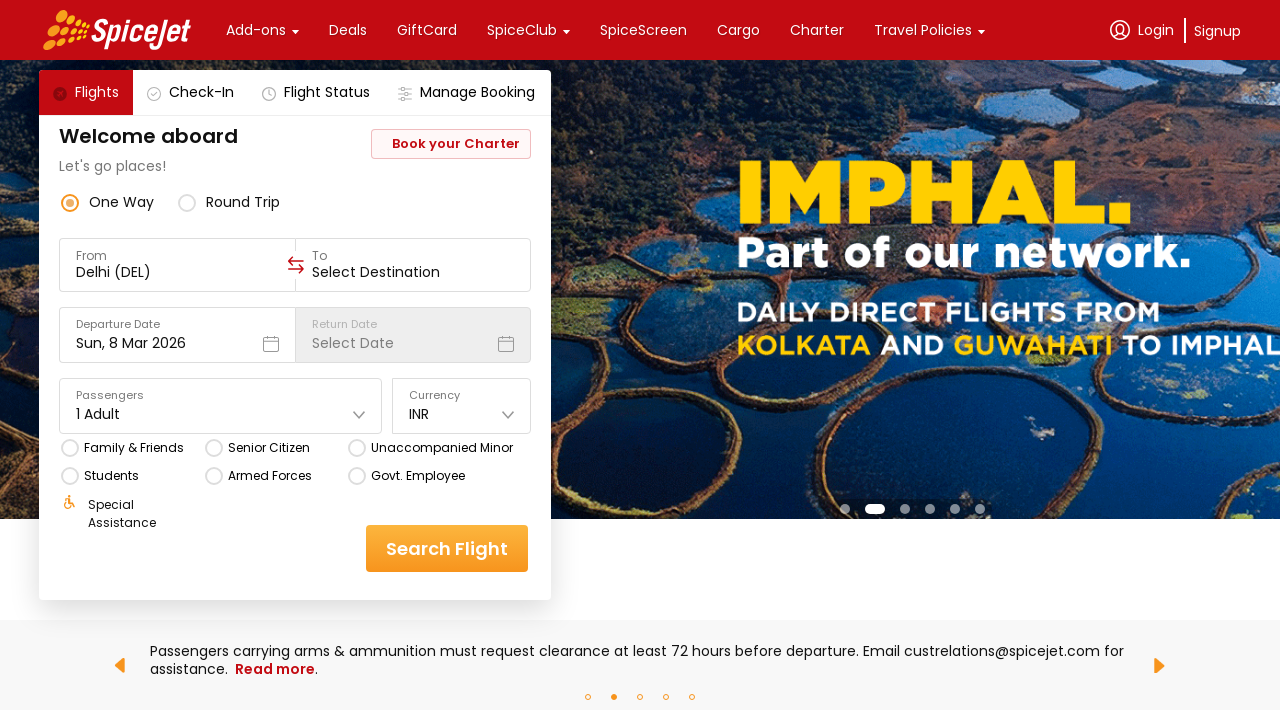

Clicked round-trip radio button to switch from one-way to round-trip booking at (229, 202) on div[data-testid='round-trip-radio-button']
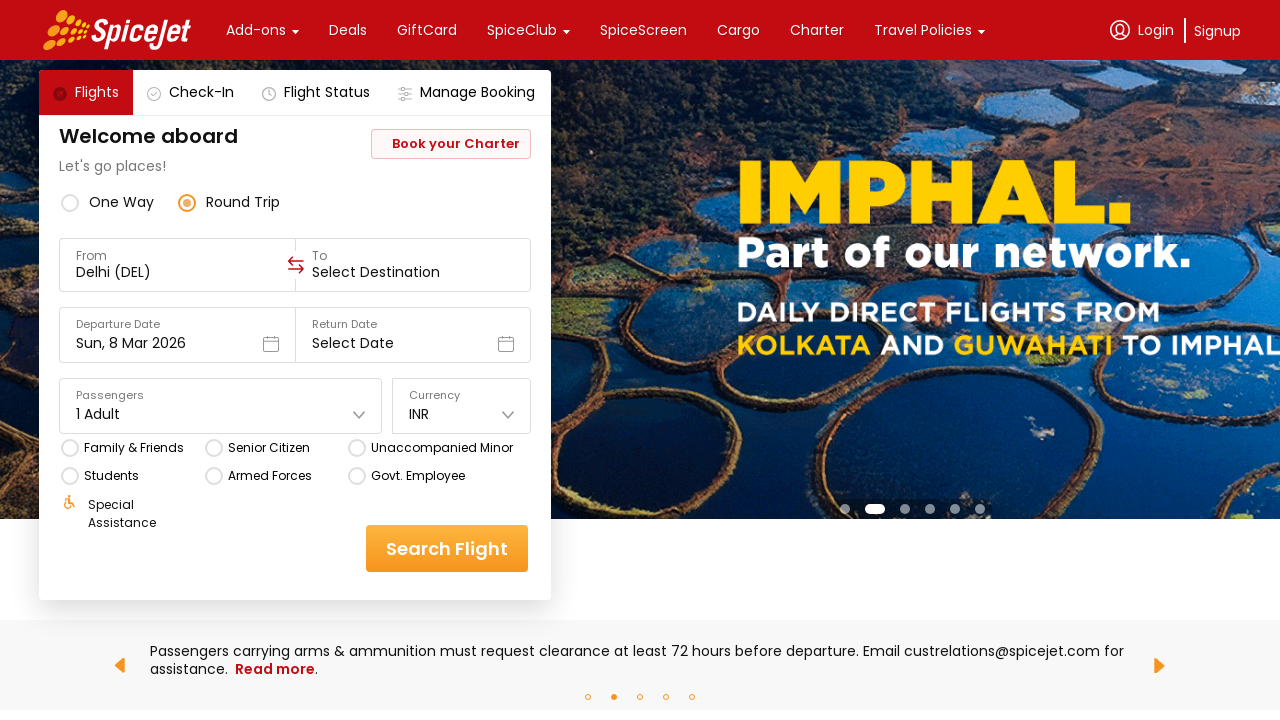

Waited for return date dropdown element after switching to round-trip
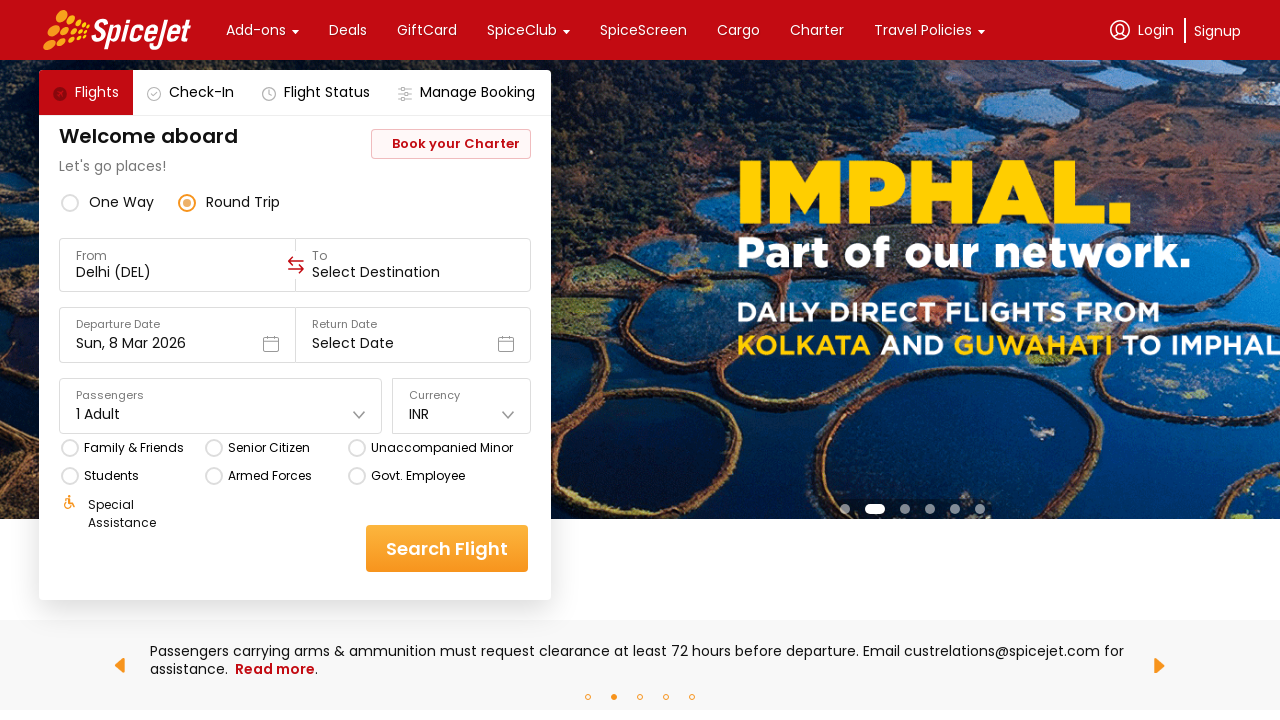

Retrieved class attribute from return date element to verify enabled state
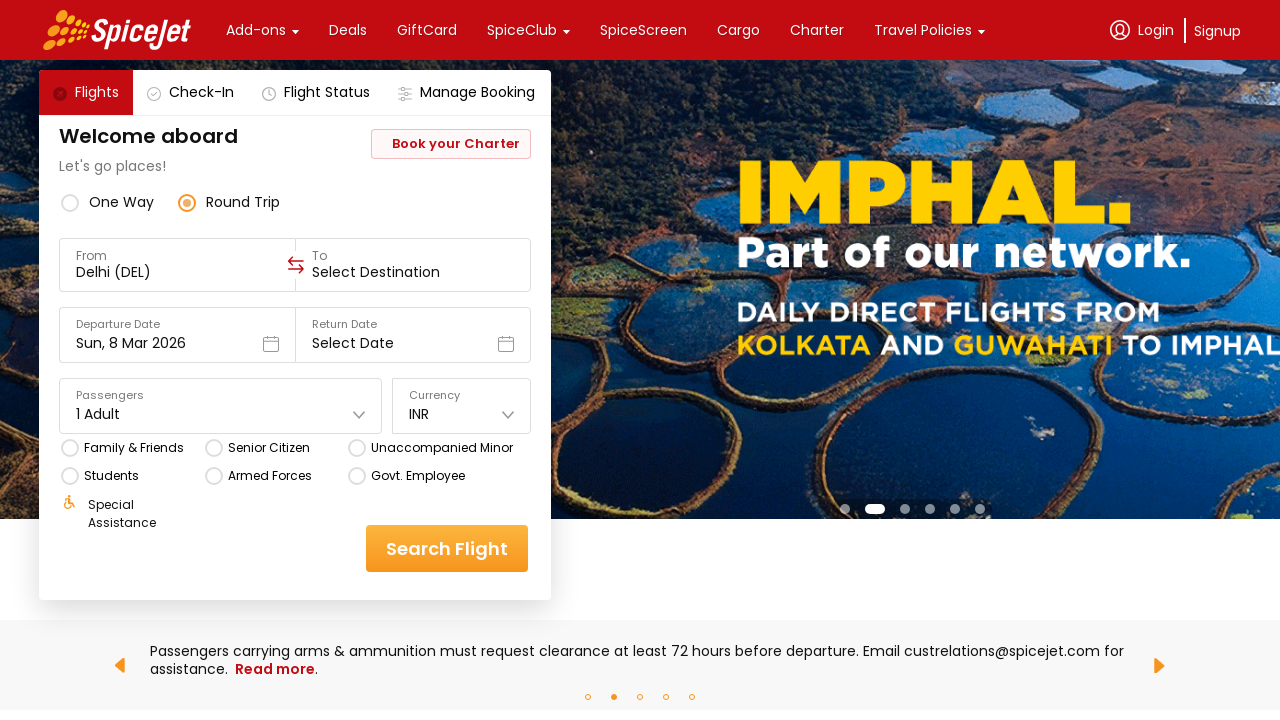

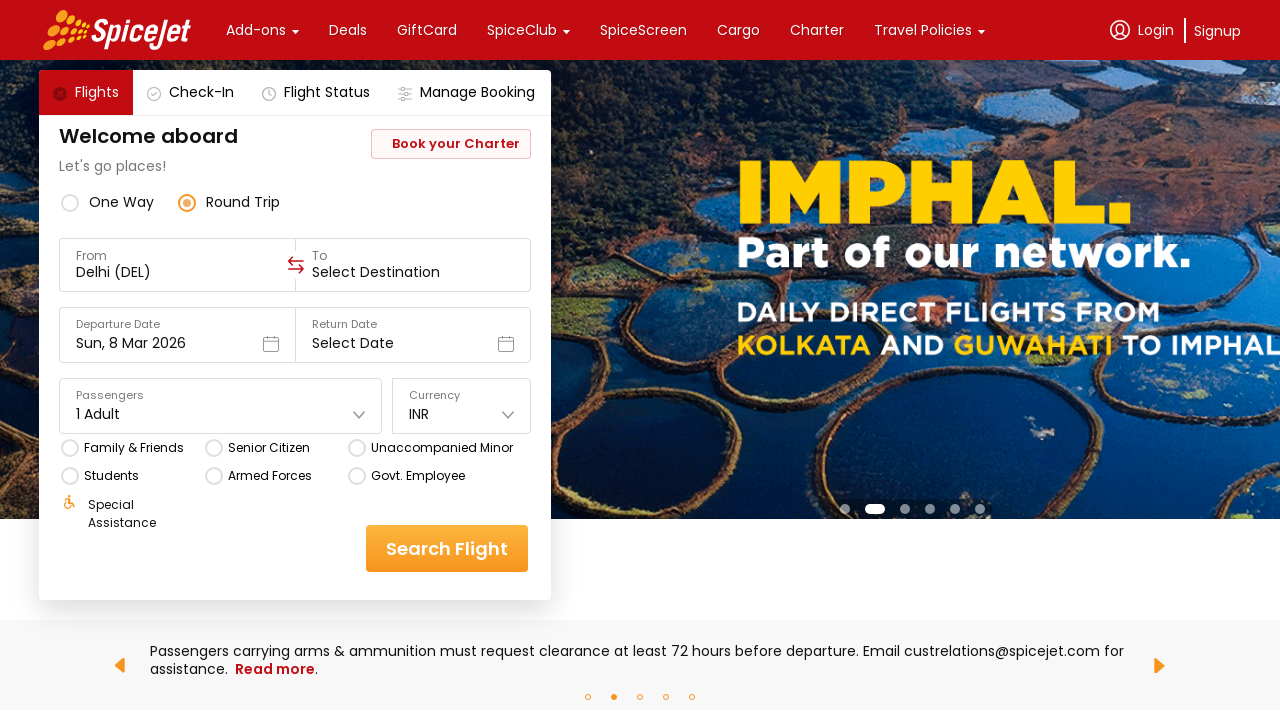